Tests registration form validation when confirmation email doesn't match the original email

Starting URL: https://alada.vn/tai-khoan/dang-ky.html

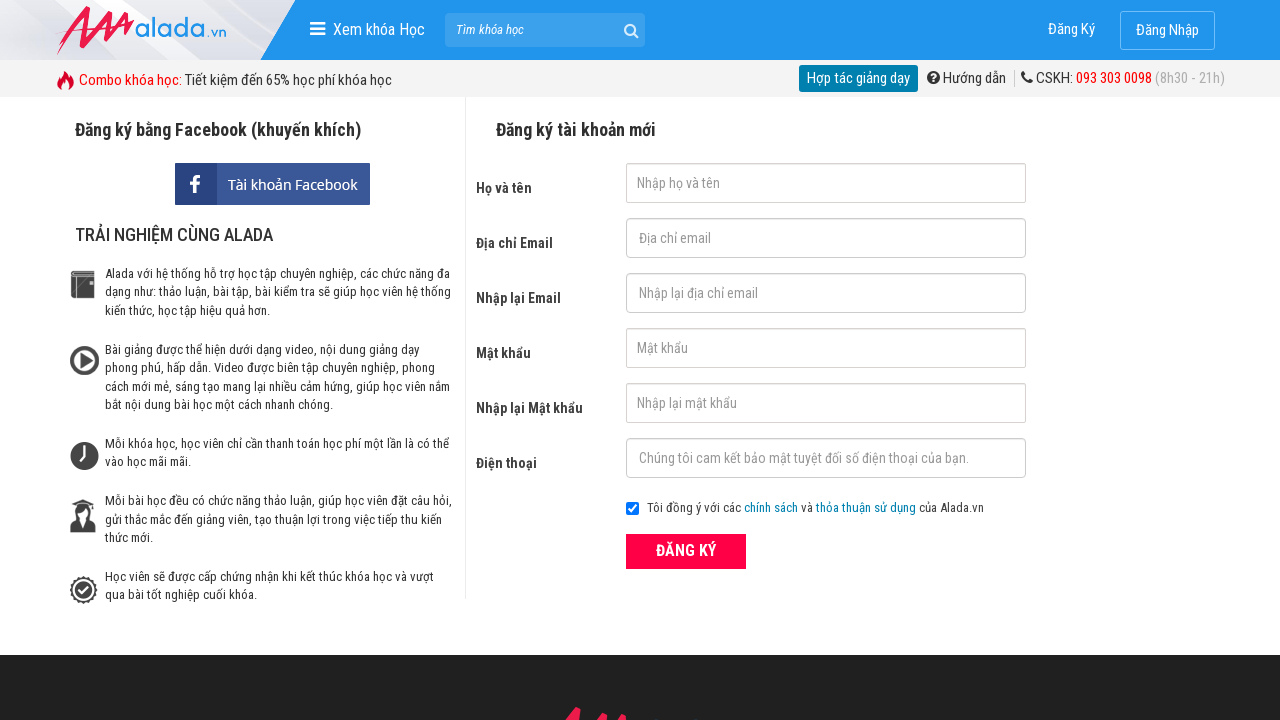

Filled first name field with 'John Kennedy' on #txtFirstname
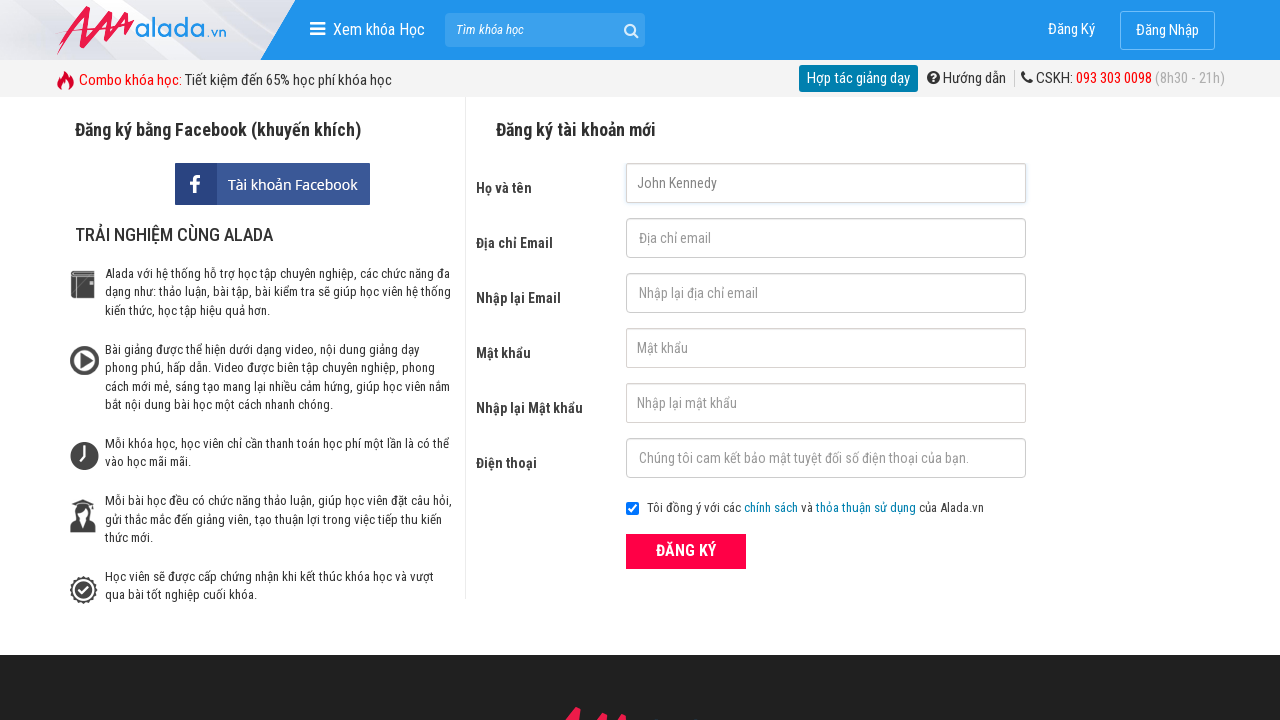

Filled email field with 'johnwich@gmail.net' on #txtEmail
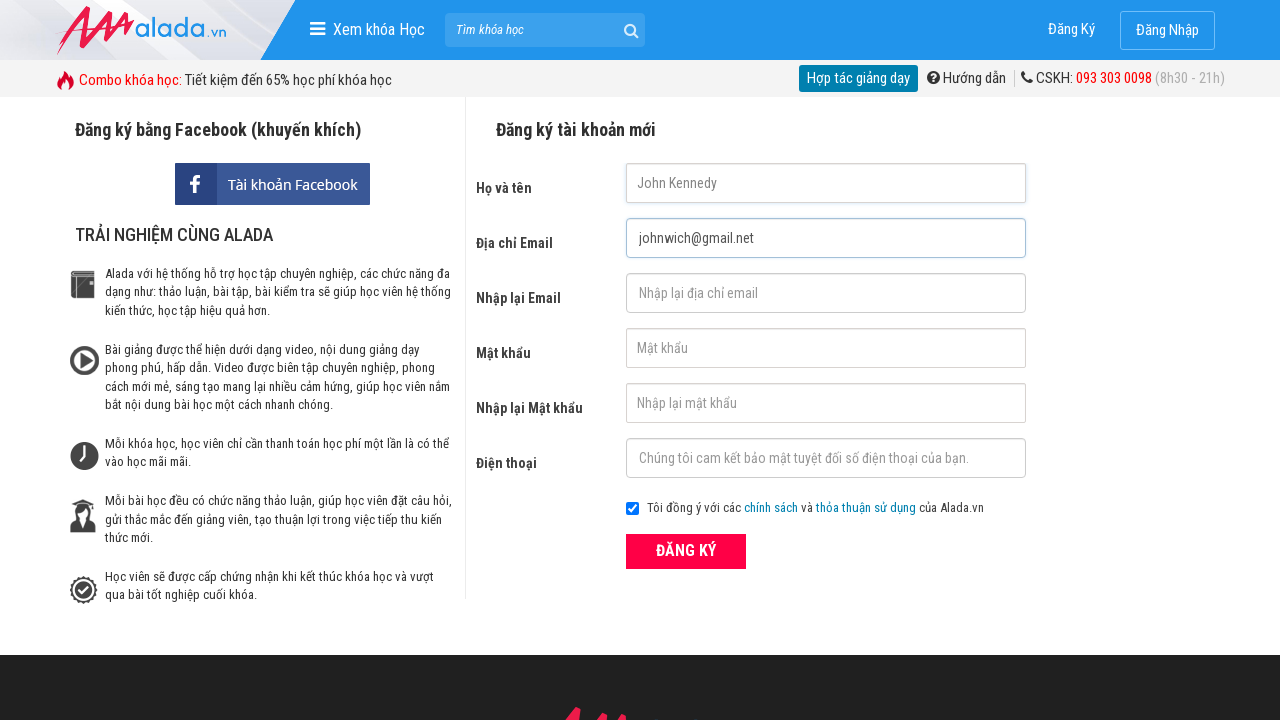

Filled confirmation email field with mismatched email 'johnwich@gmail.com' on #txtCEmail
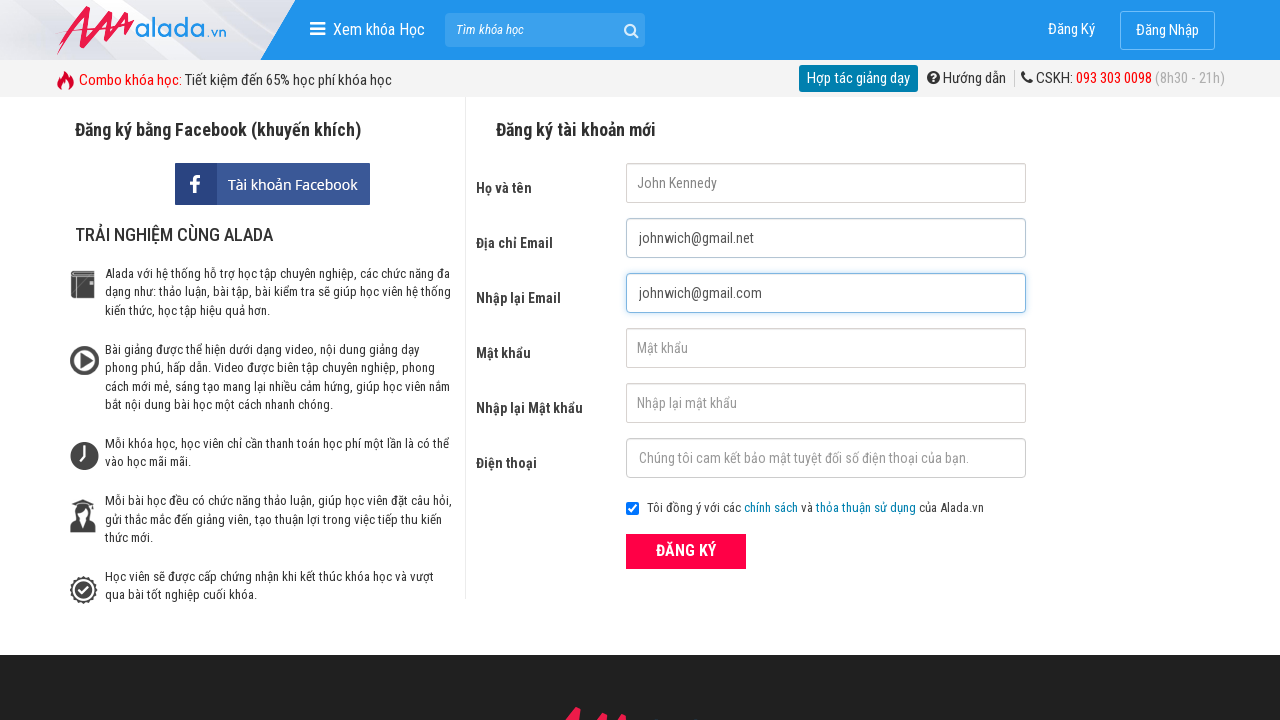

Filled password field with '123456' on #txtPassword
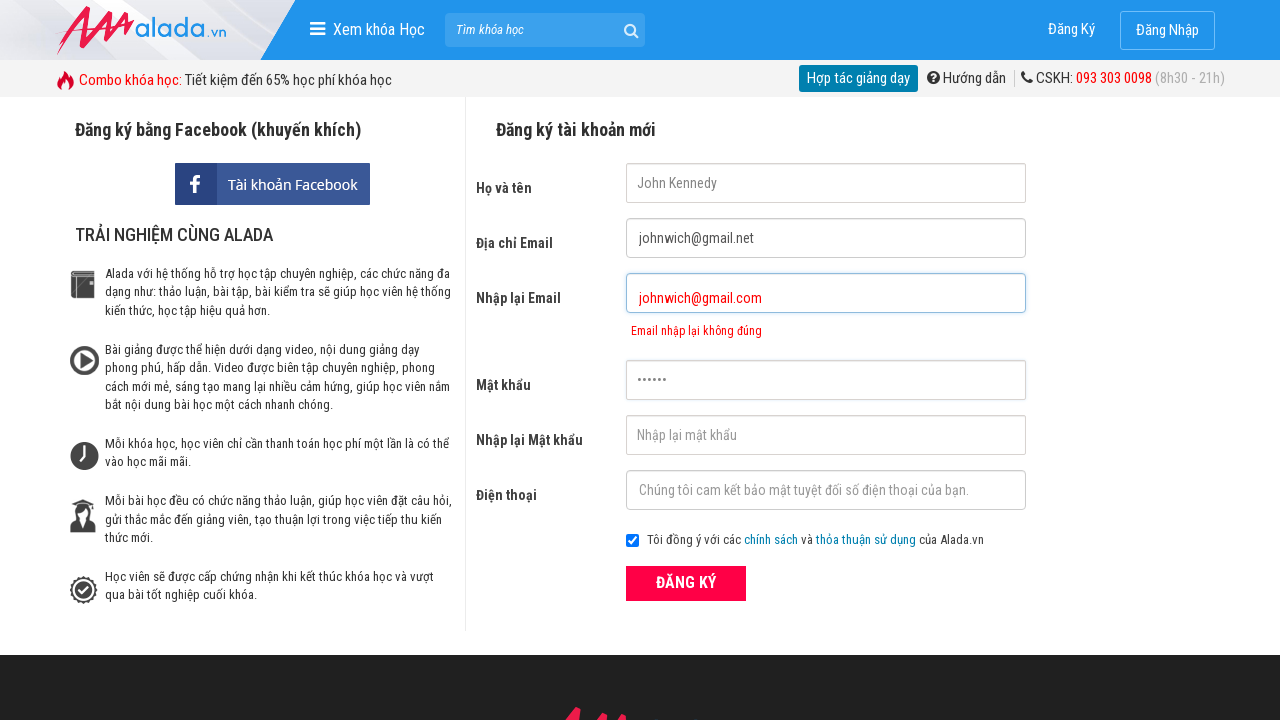

Filled confirm password field with '123456' on #txtCPassword
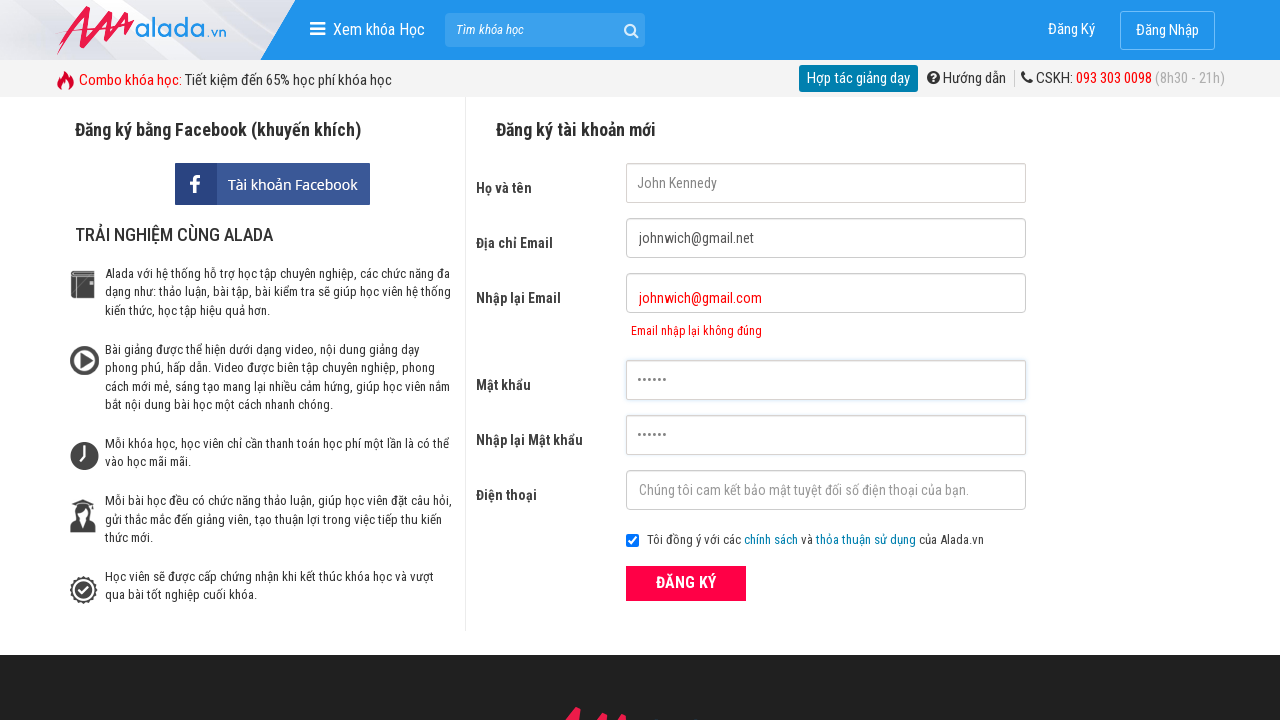

Filled phone number field with '0901333333' on #txtPhone
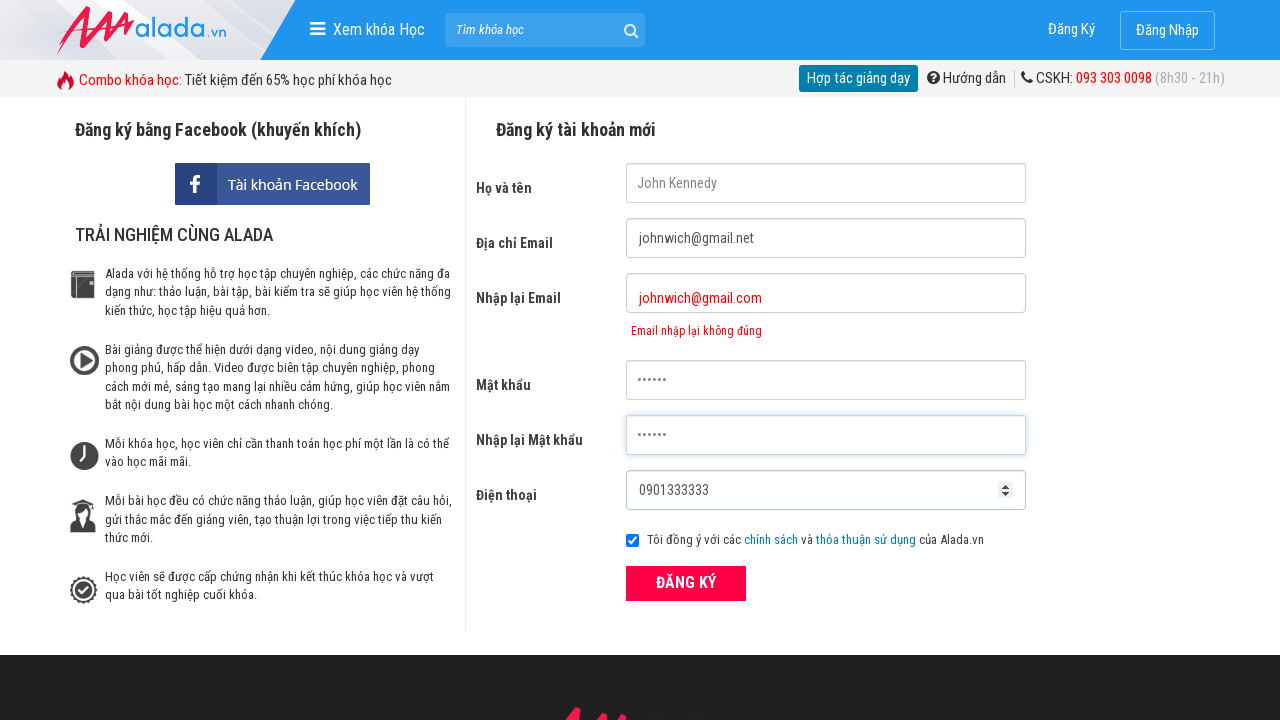

Clicked ĐĂNG KÝ (register) button to submit form at (686, 583) on xpath=//button[text()='ĐĂNG KÝ' and @type='submit']
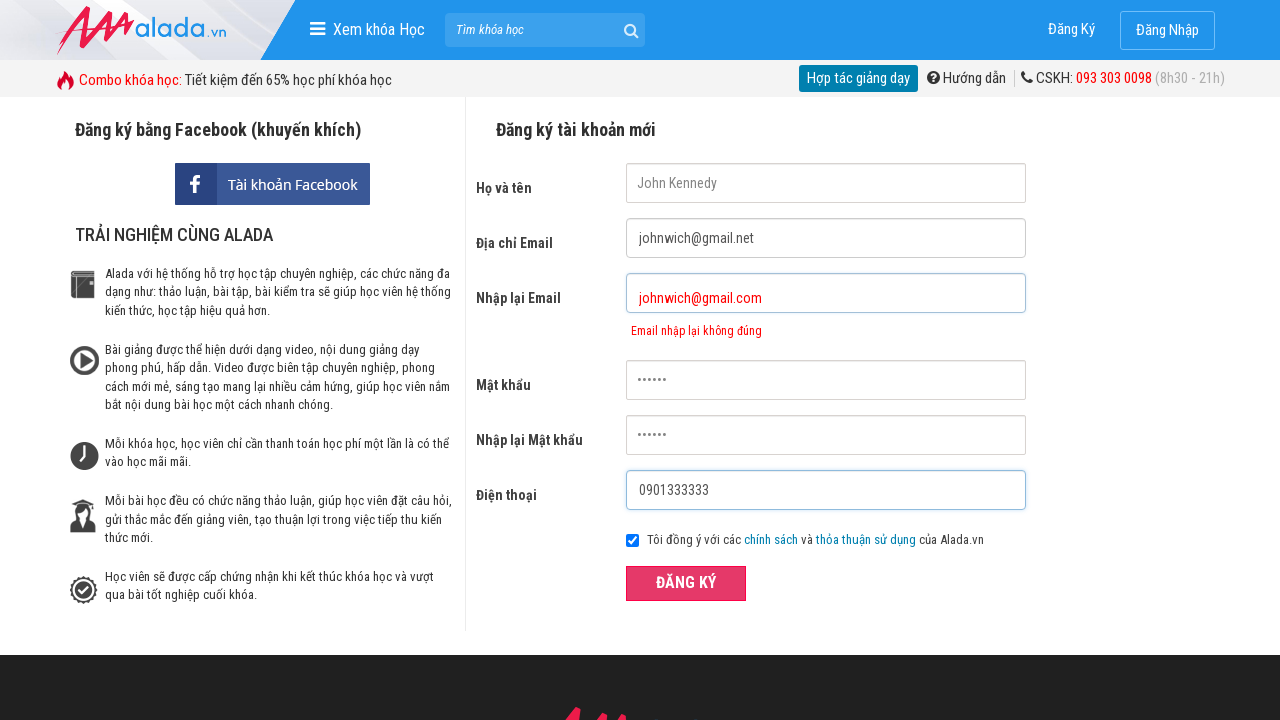

Confirmation email error message appeared, validation working correctly
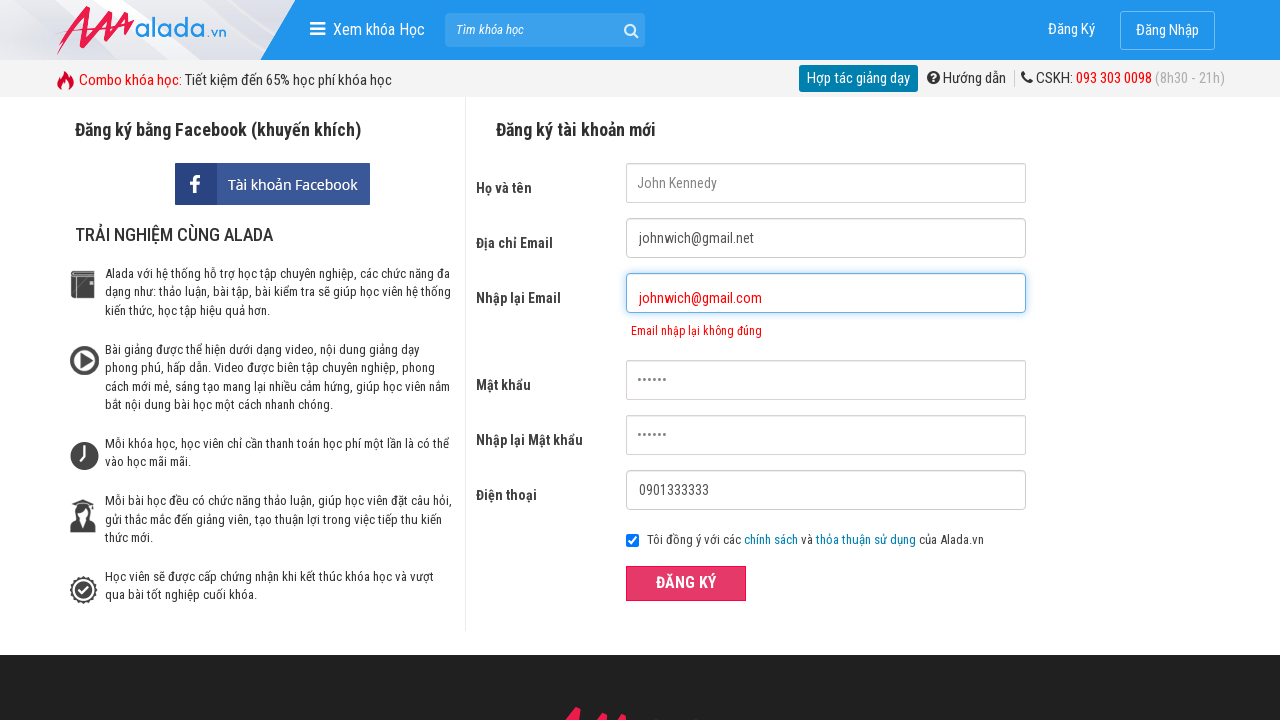

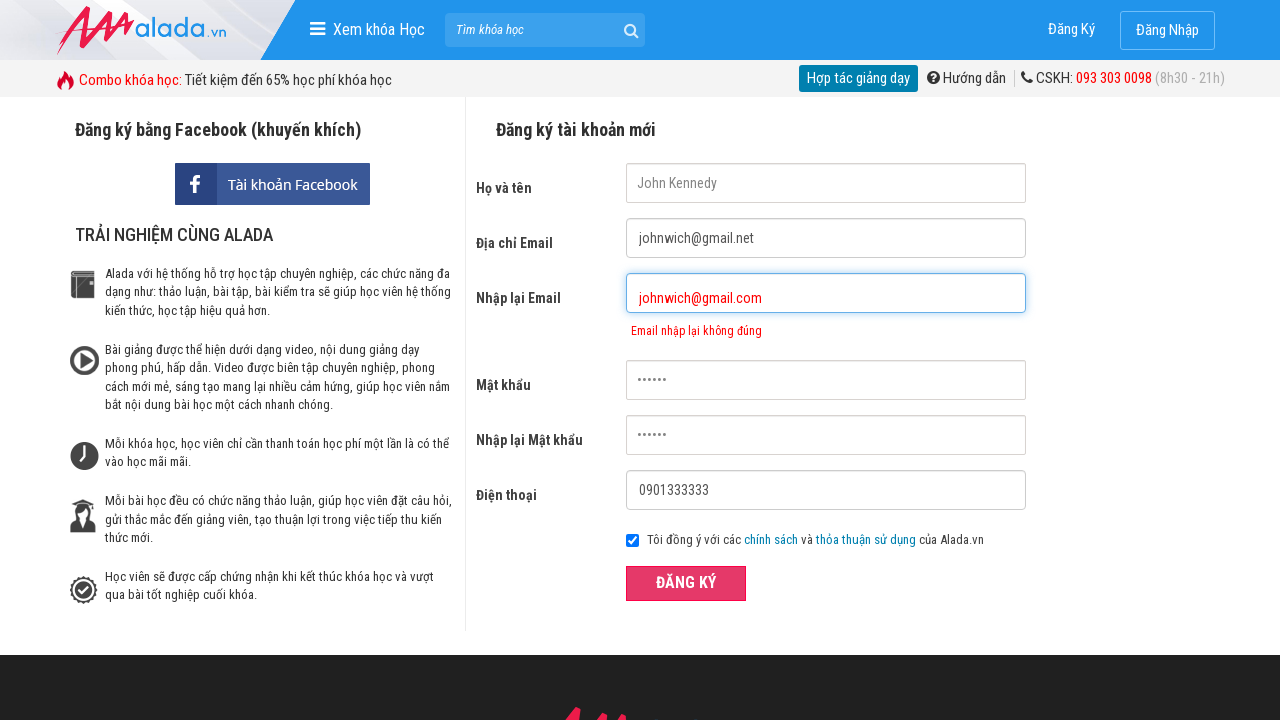